Tests interaction with JavaScript Prompt by triggering it, entering text, and verifying the entered text appears in the result

Starting URL: https://the-internet.herokuapp.com/javascript_alerts

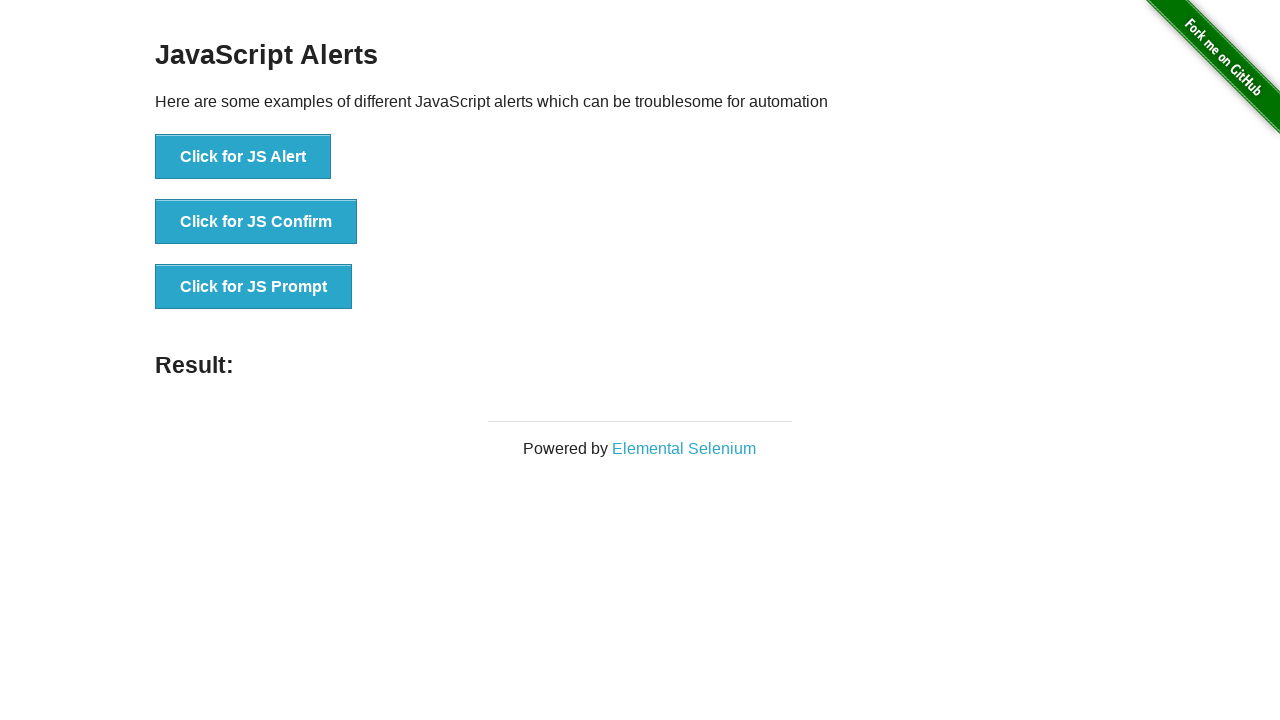

Set up dialog handler to accept prompts with input text
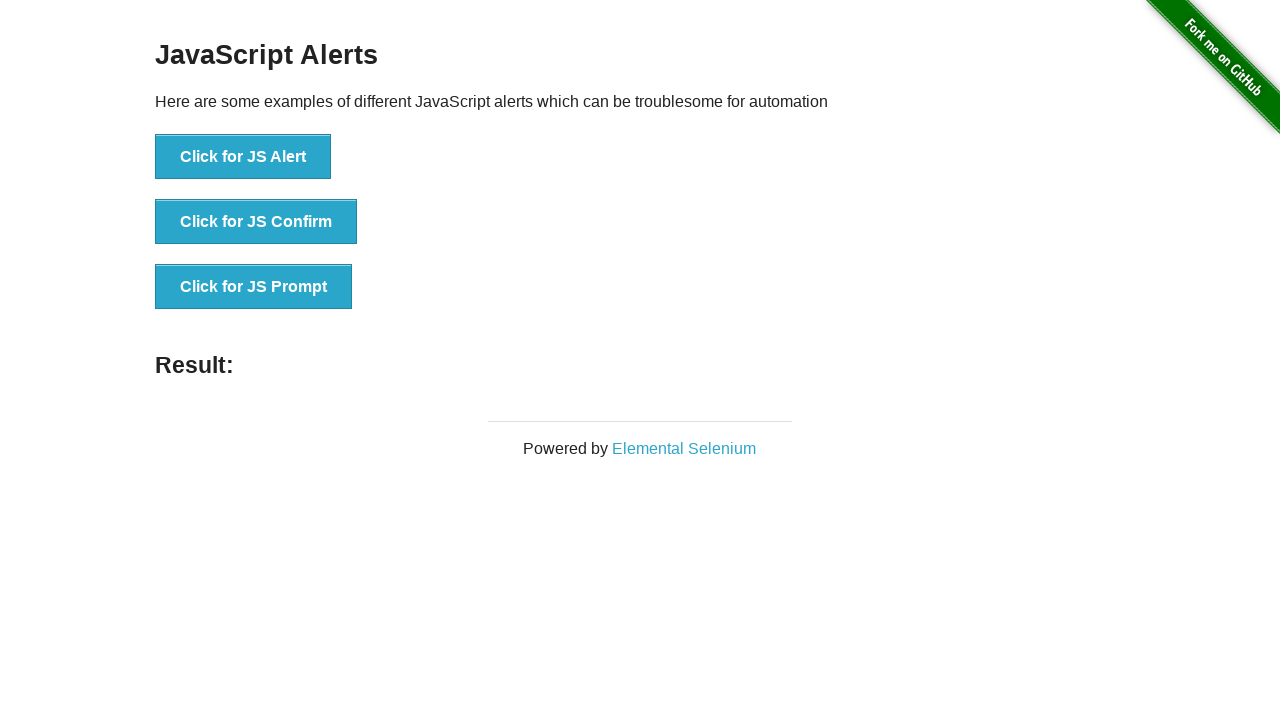

Clicked button to trigger JavaScript prompt at (254, 287) on button[onclick='jsPrompt()']
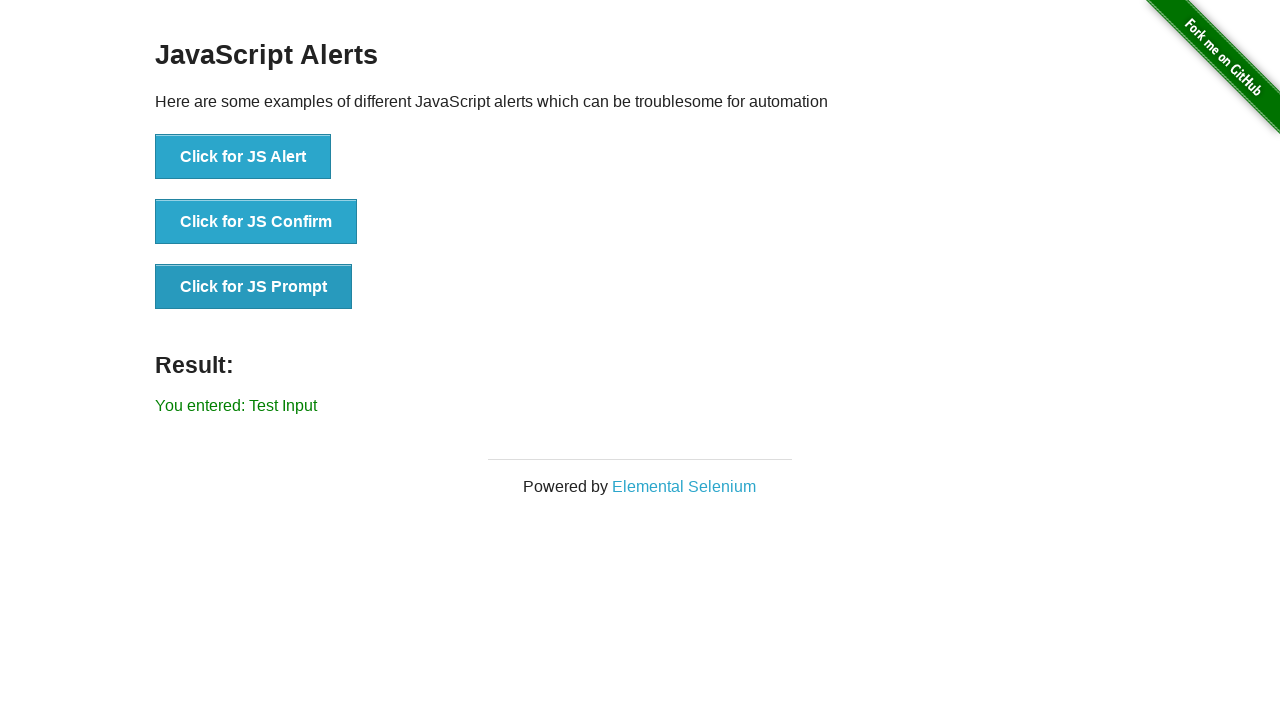

Waited for result element to appear
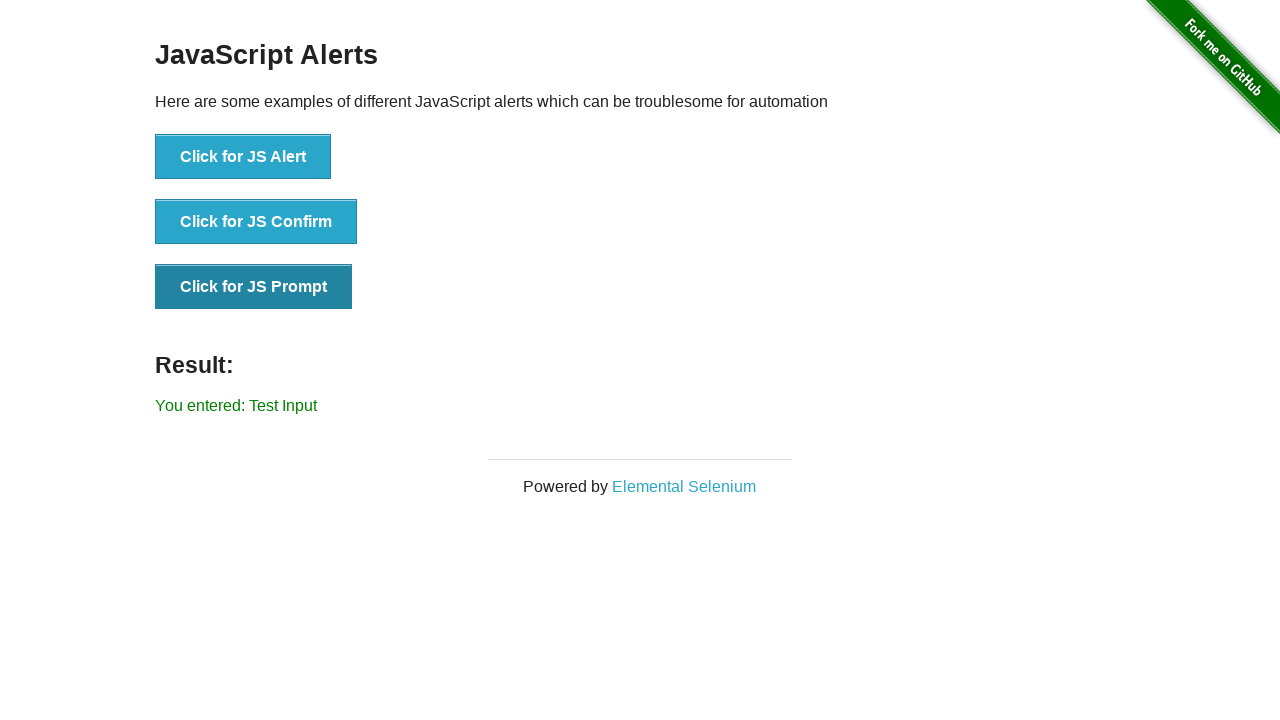

Retrieved result text from page
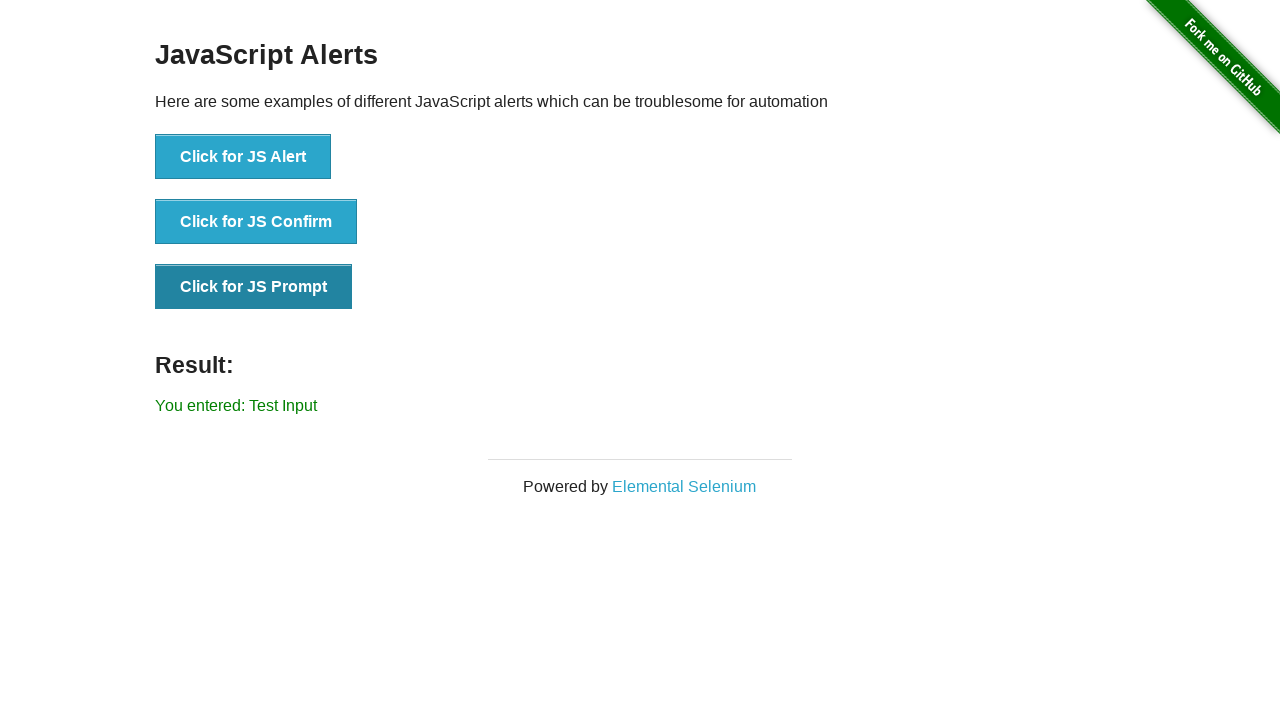

Verified result text matches expected value: 'You entered: Test Input'
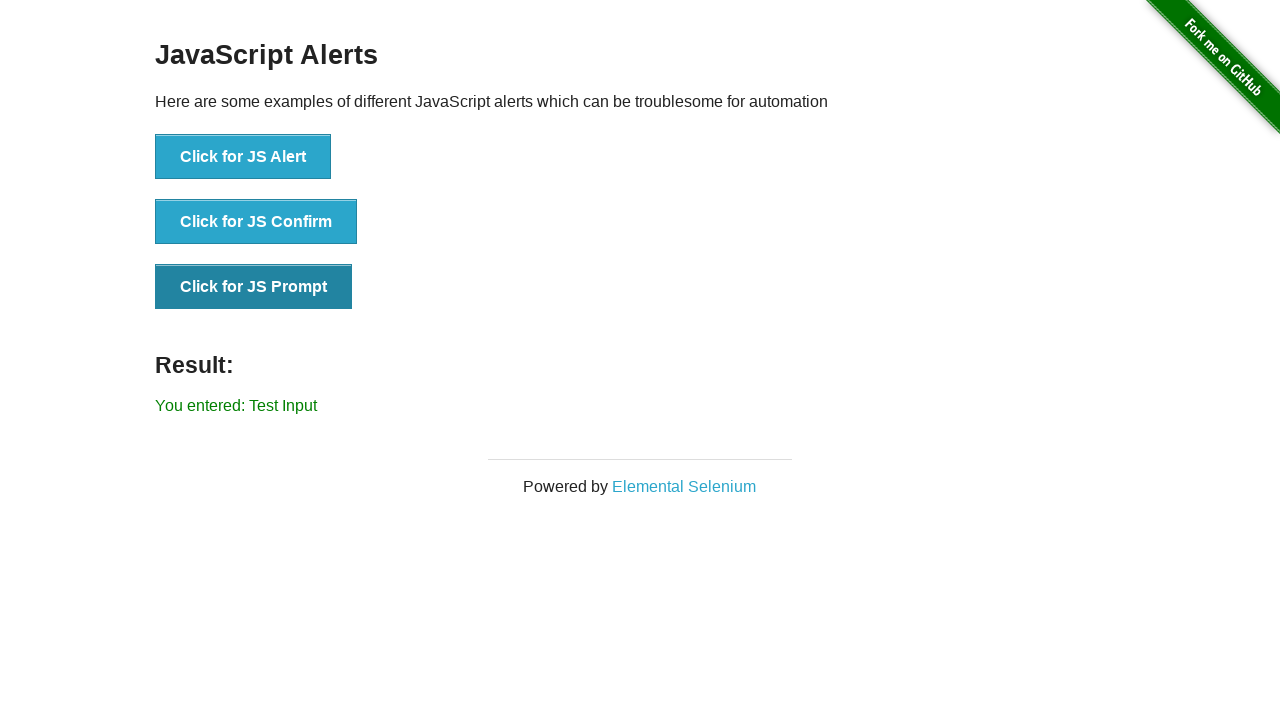

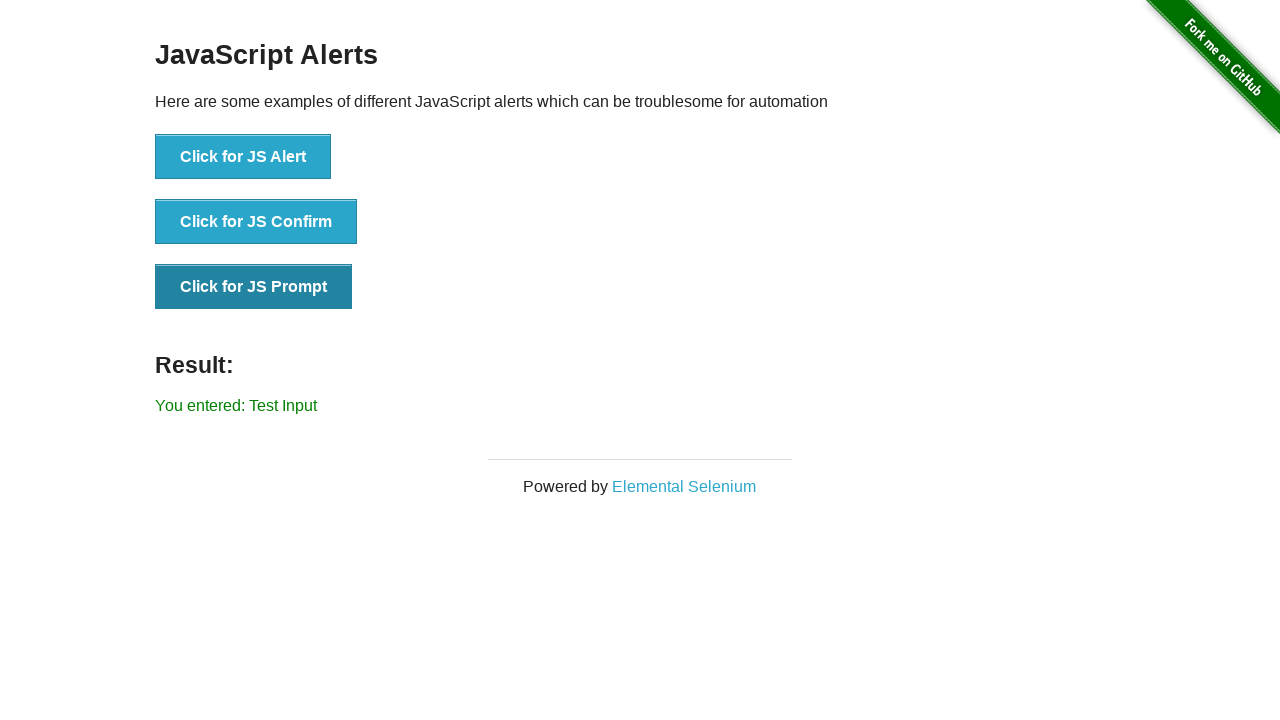